Tests opening a new window by clicking the 'Open Window' button and switching between windows

Starting URL: https://www.letskodeit.com/practice

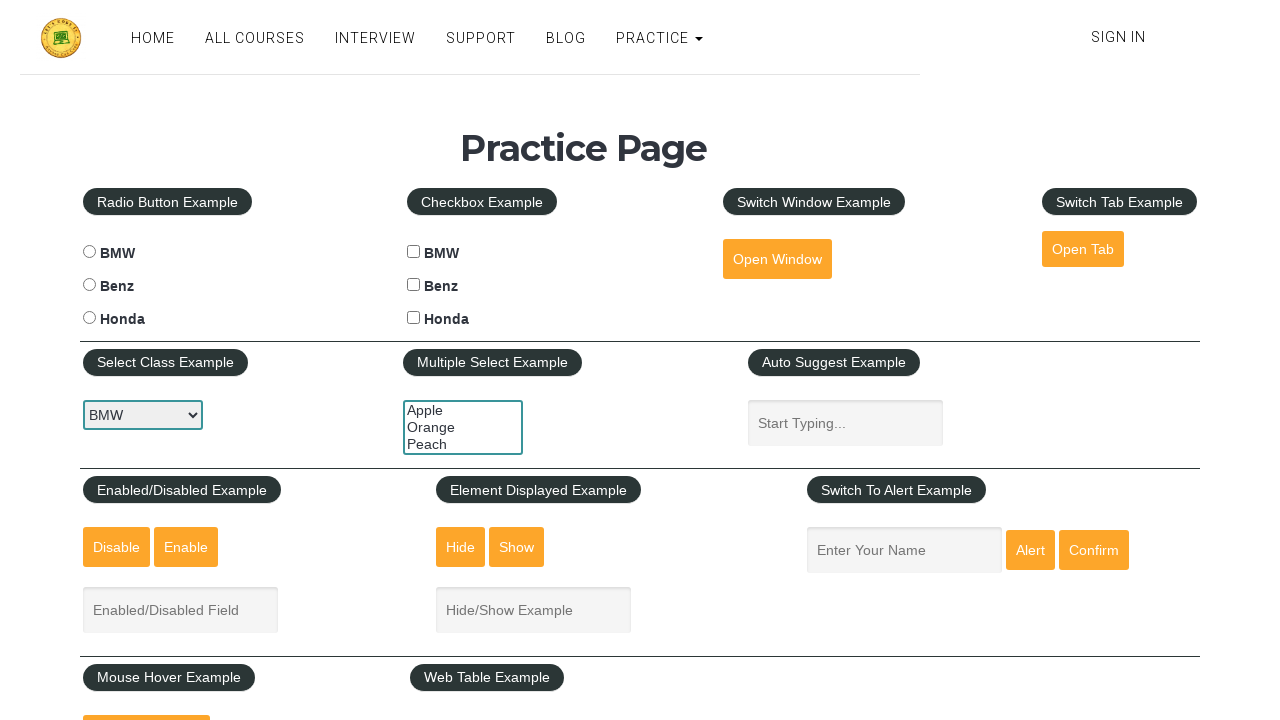

Stored reference to main page
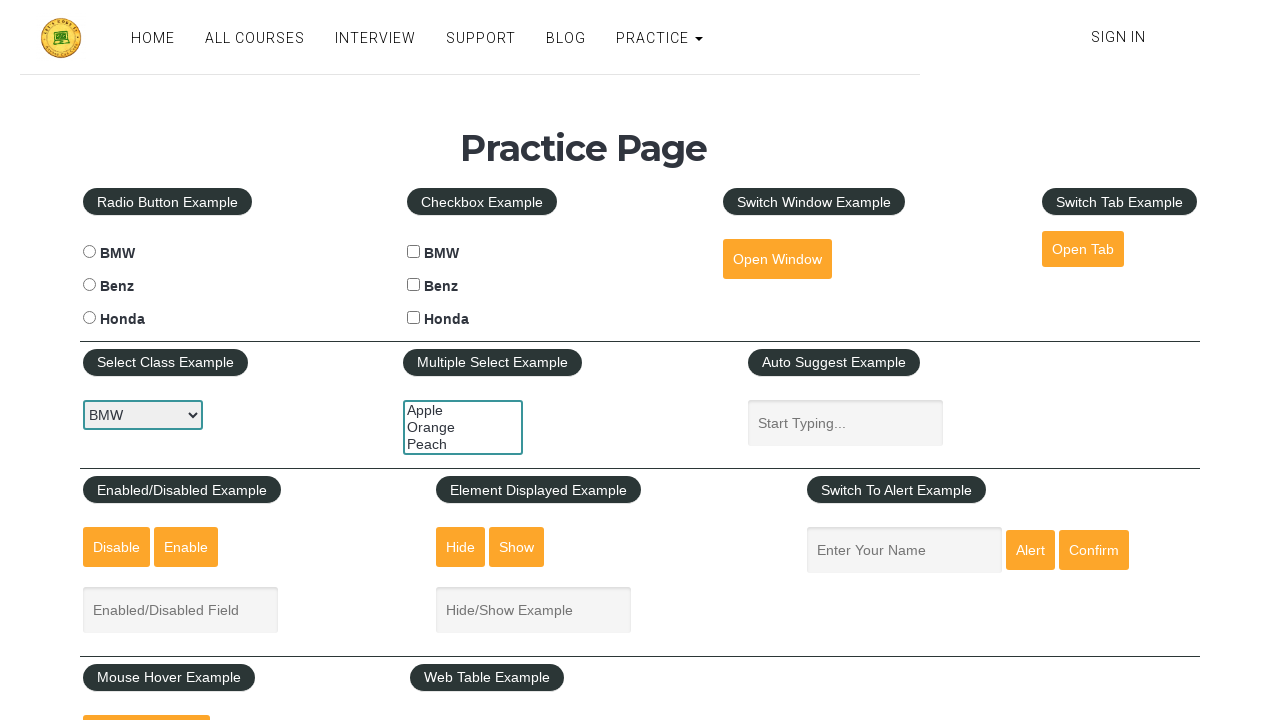

Clicked 'Open Window' button to open a new window at (777, 259) on #openwindow
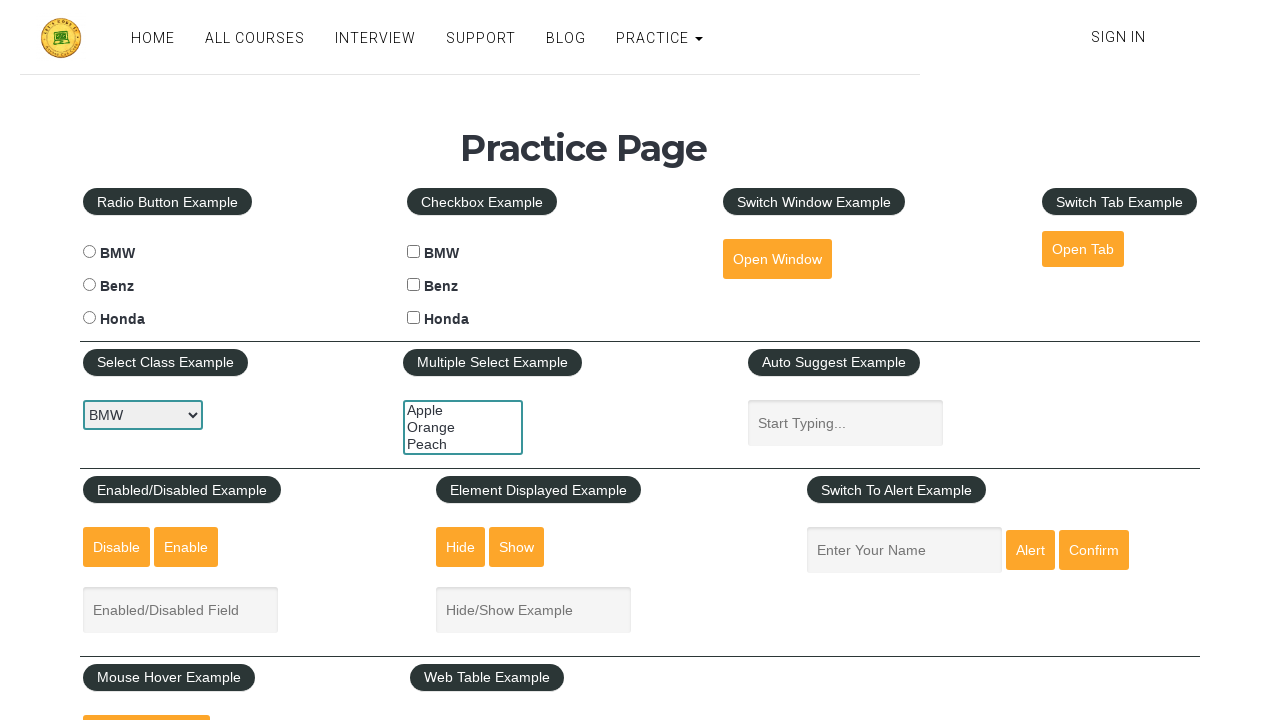

New window opened and captured
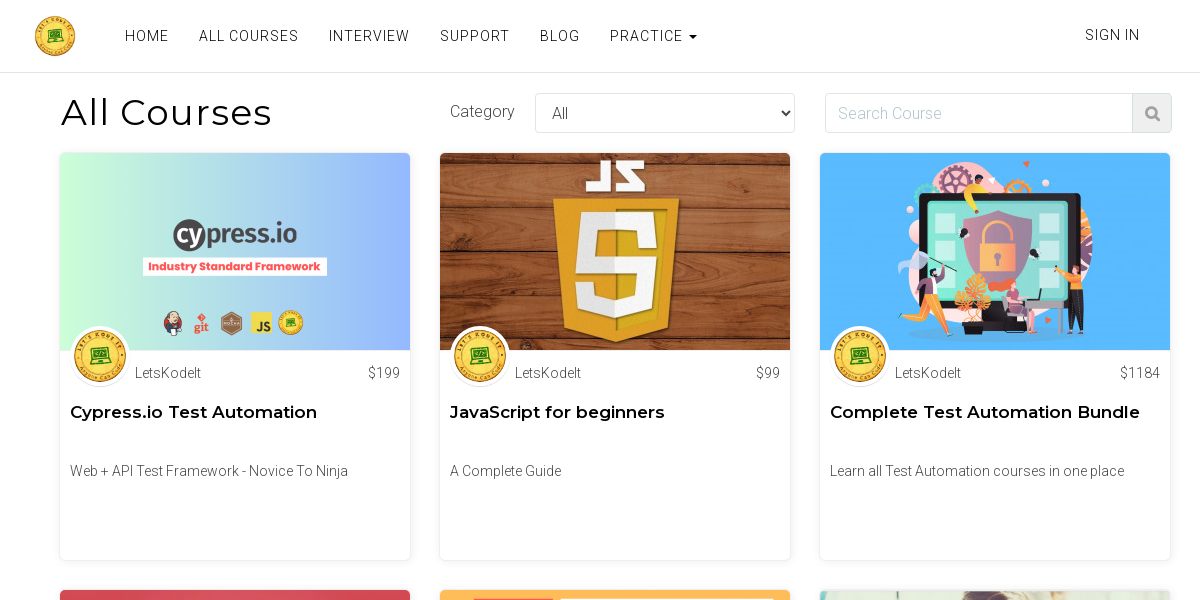

New window finished loading
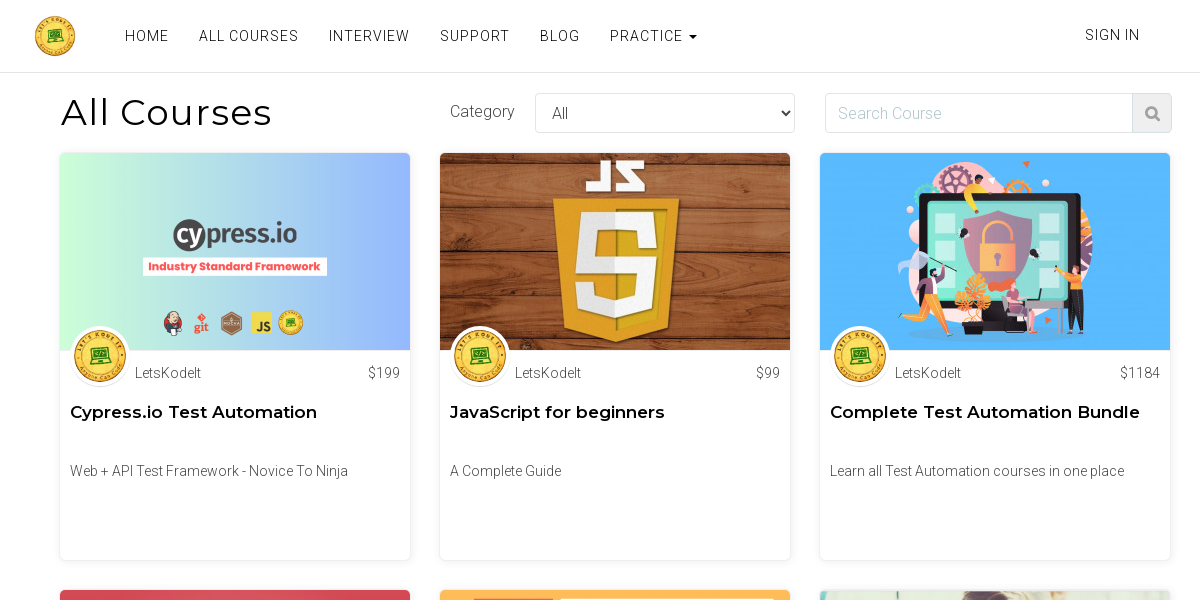

Switched back to main window
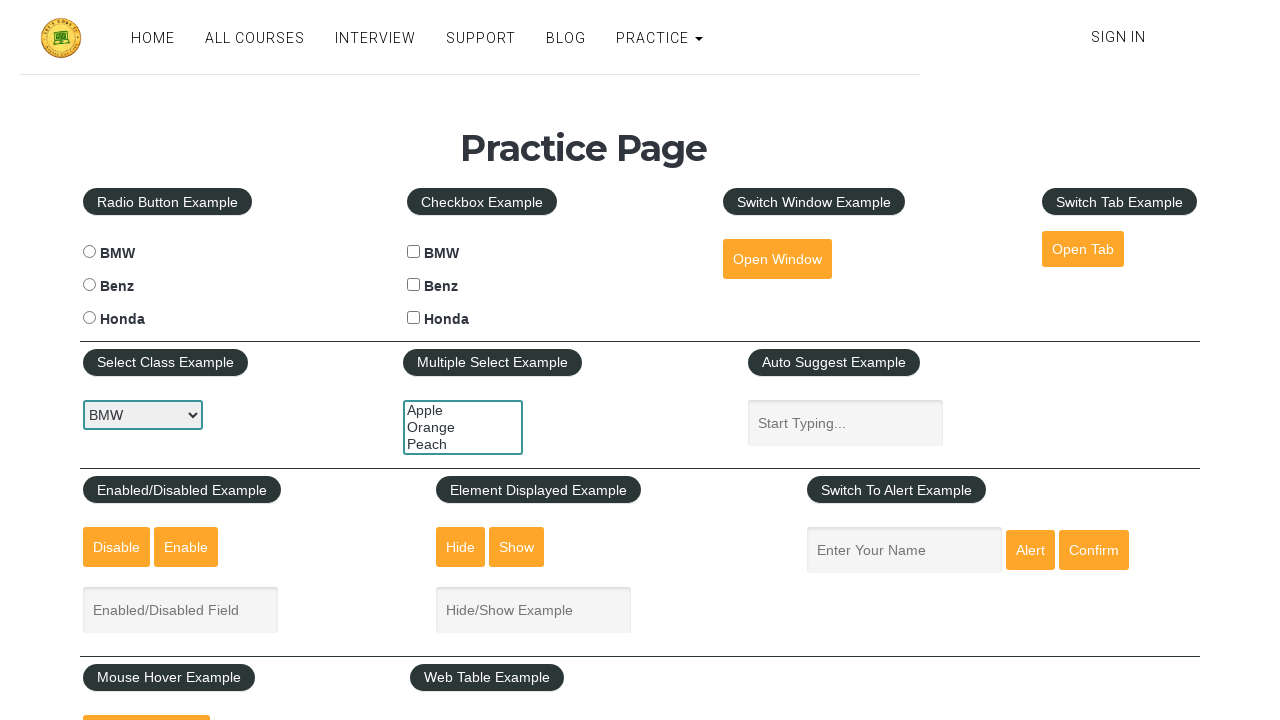

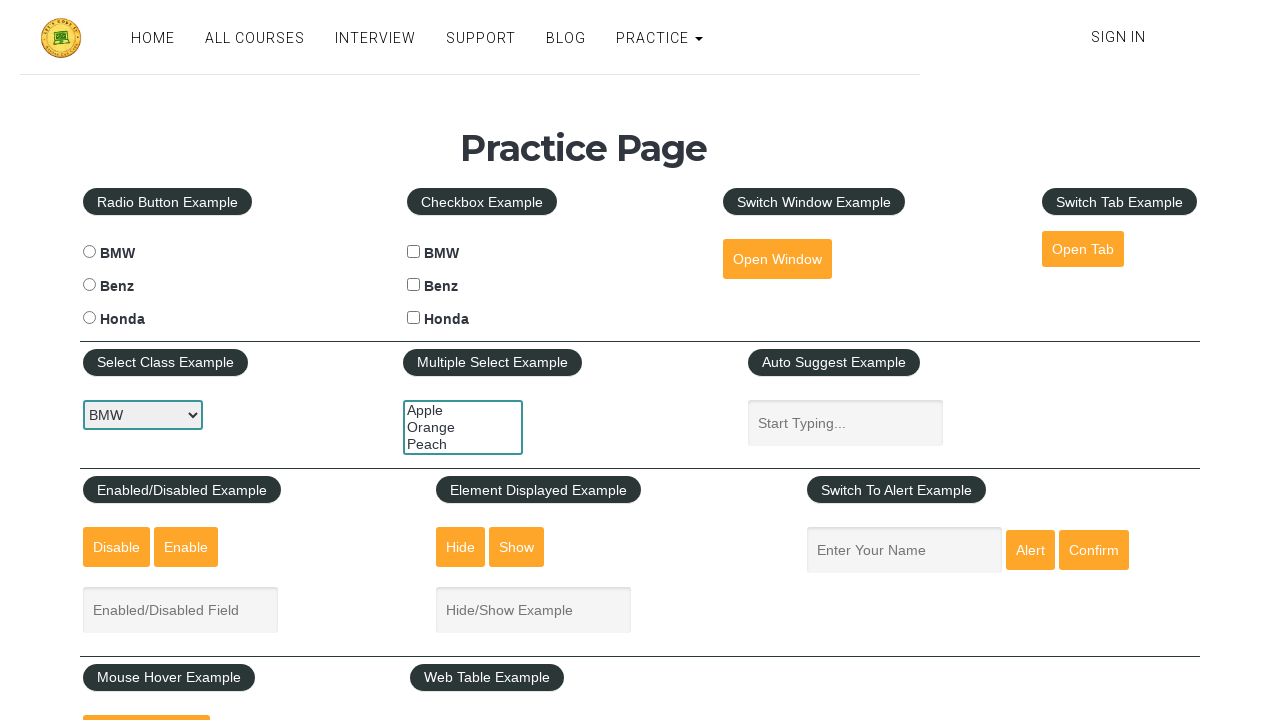